Tests clicking on an image link that opens a new tab to Ministry of Testing website

Starting URL: http://restful-booker.herokuapp.com/

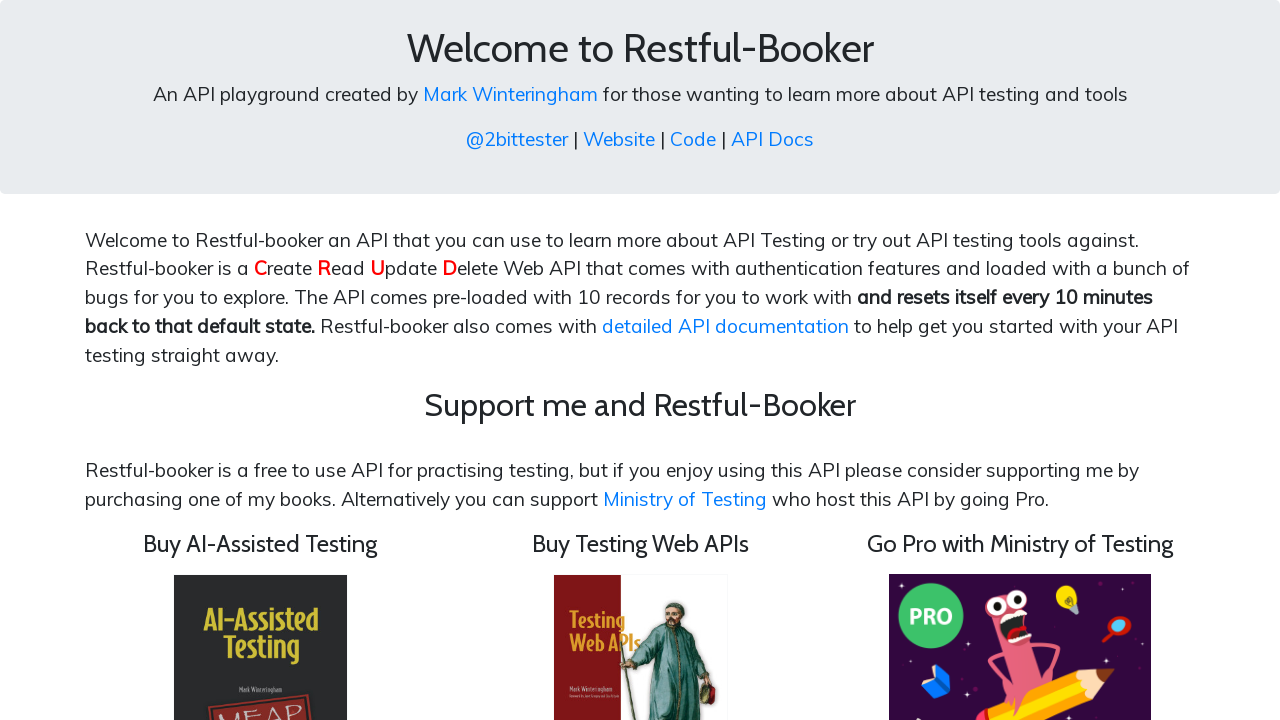

Clicked on Ministry of Testing image link at (1020, 589) on img[src='/images/motpro.png']
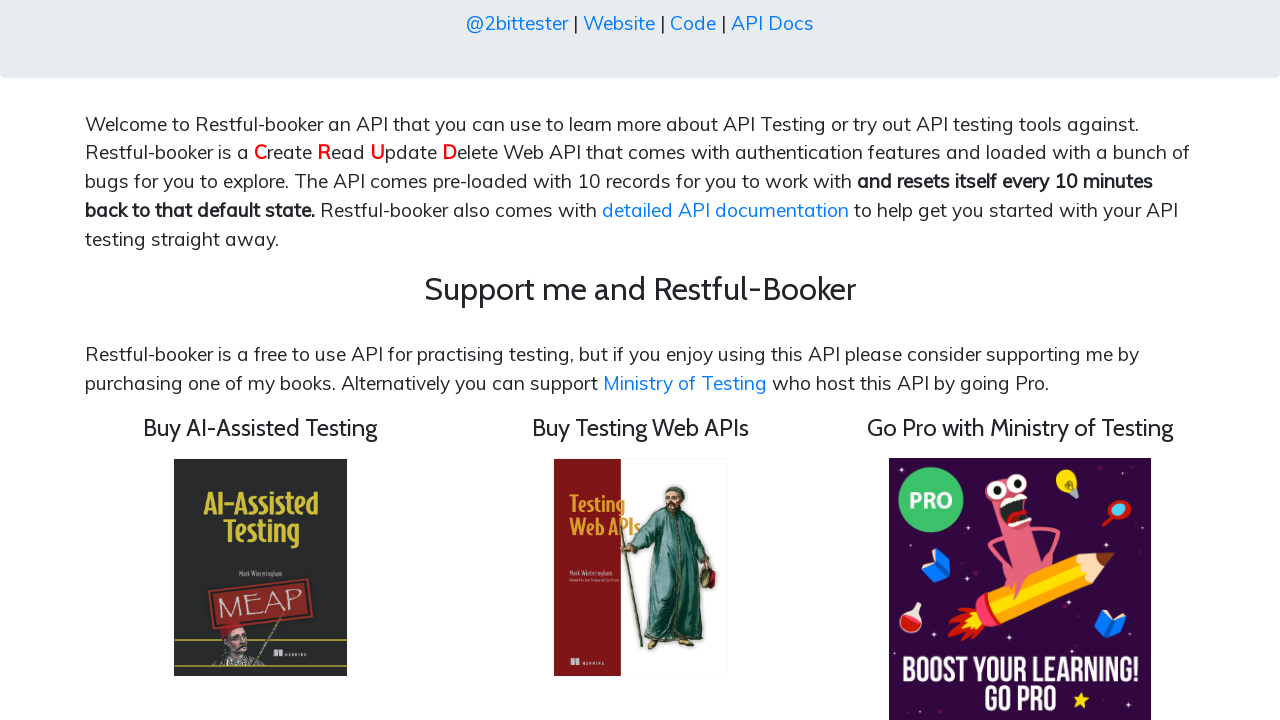

New tab opened and loaded with Ministry of Testing website
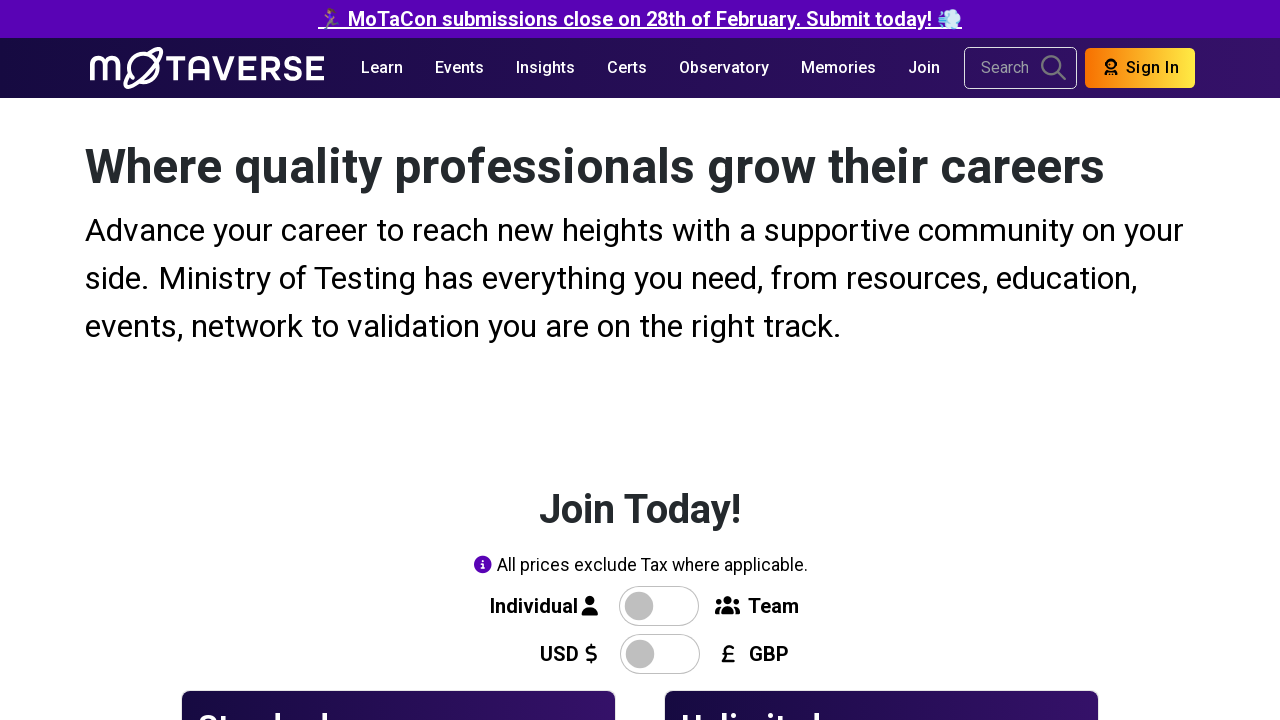

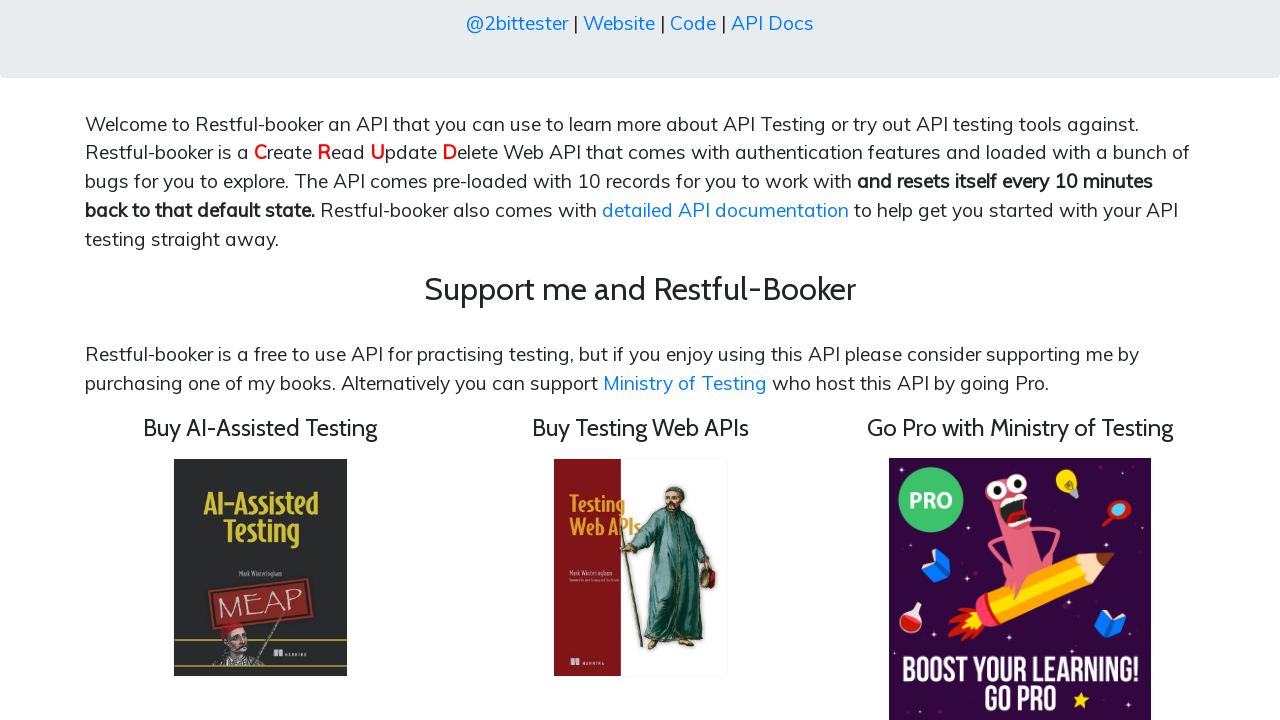